Tests a text box form by filling in name, email, current address, and permanent address fields, then submits and verifies the entered data appears in the output section.

Starting URL: https://demoqa.com/text-box

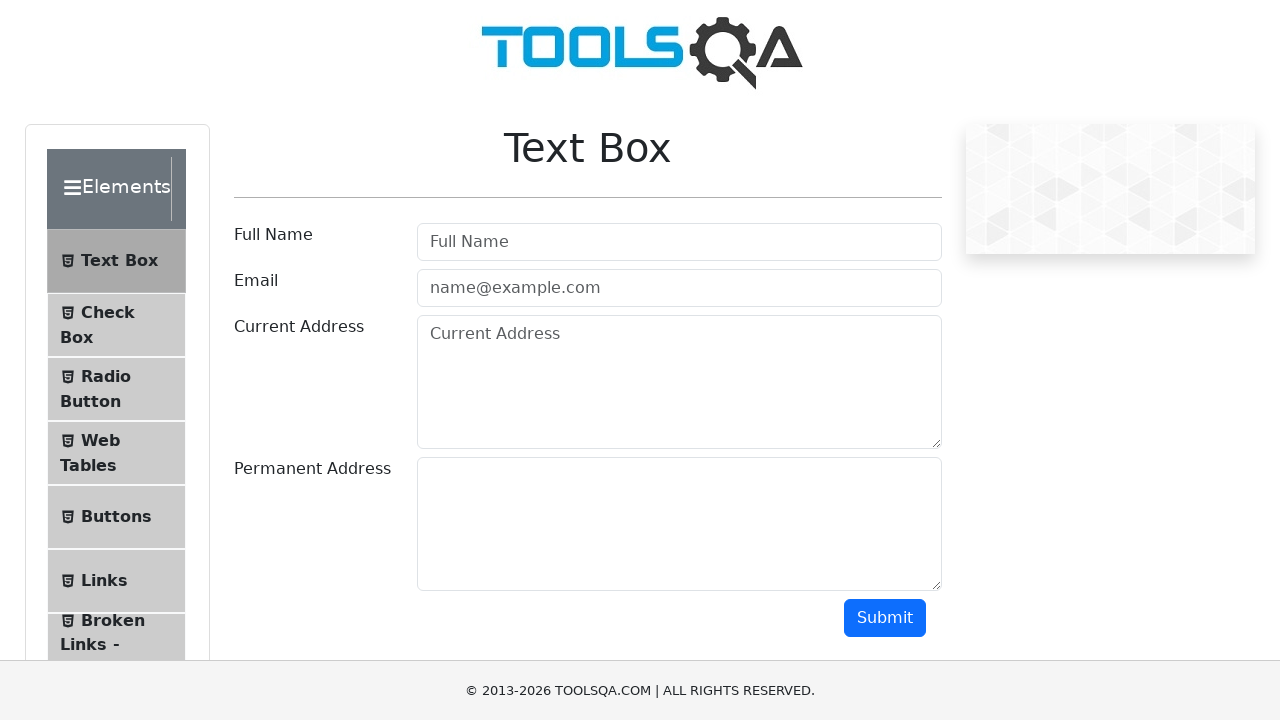

Filled full name field with 'Oleksandr Lobov' on input#userName
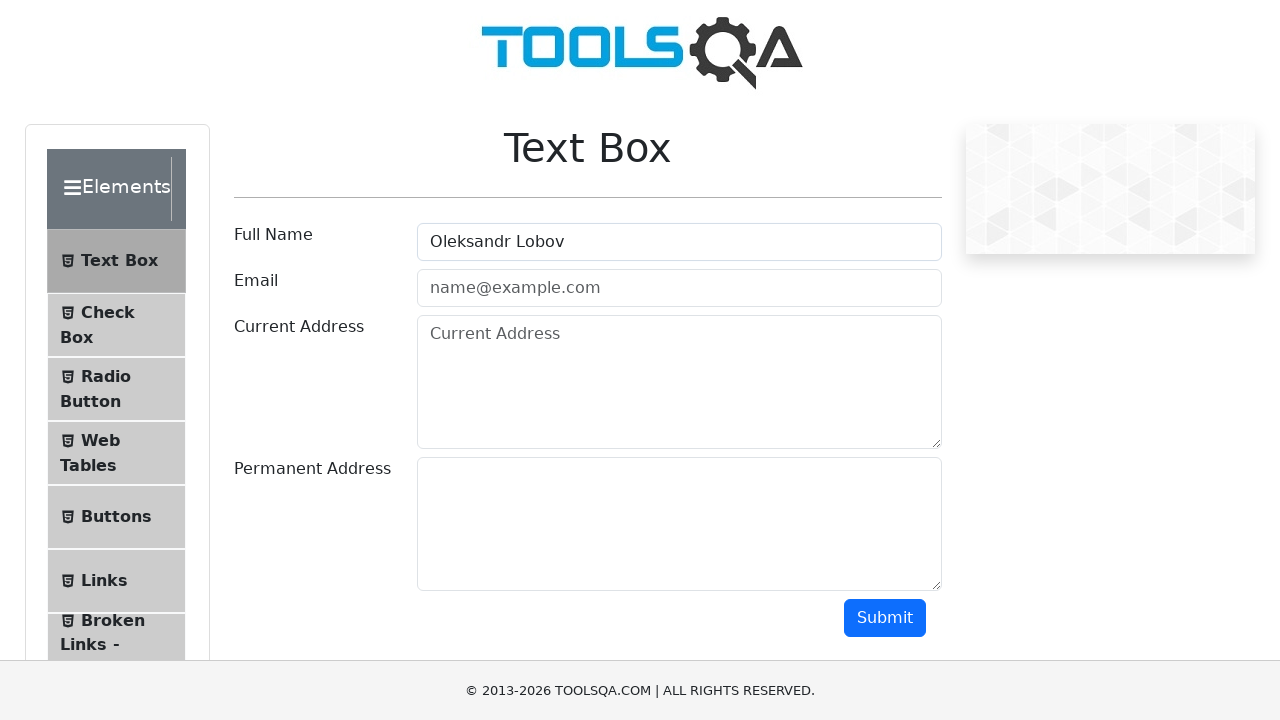

Filled email field with 'test@gmail.com' on input#userEmail
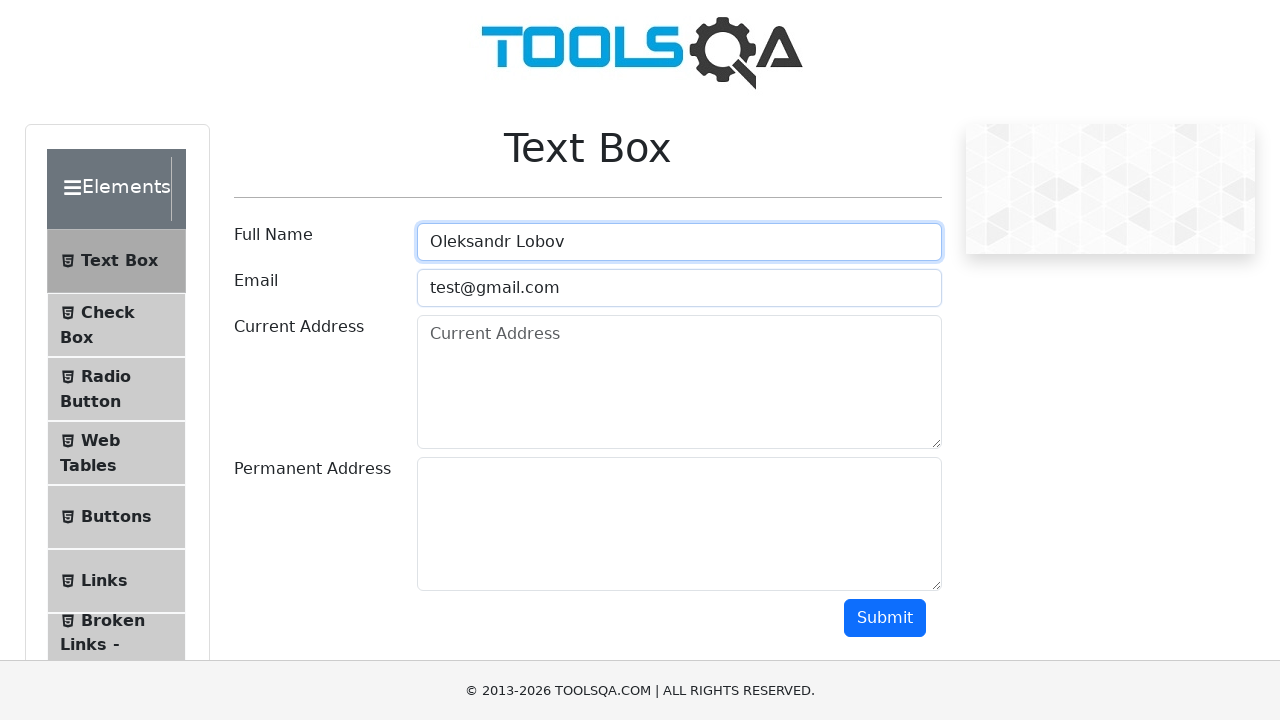

Filled current address field with 'Cherkasy Gogolya str.' on textarea#currentAddress
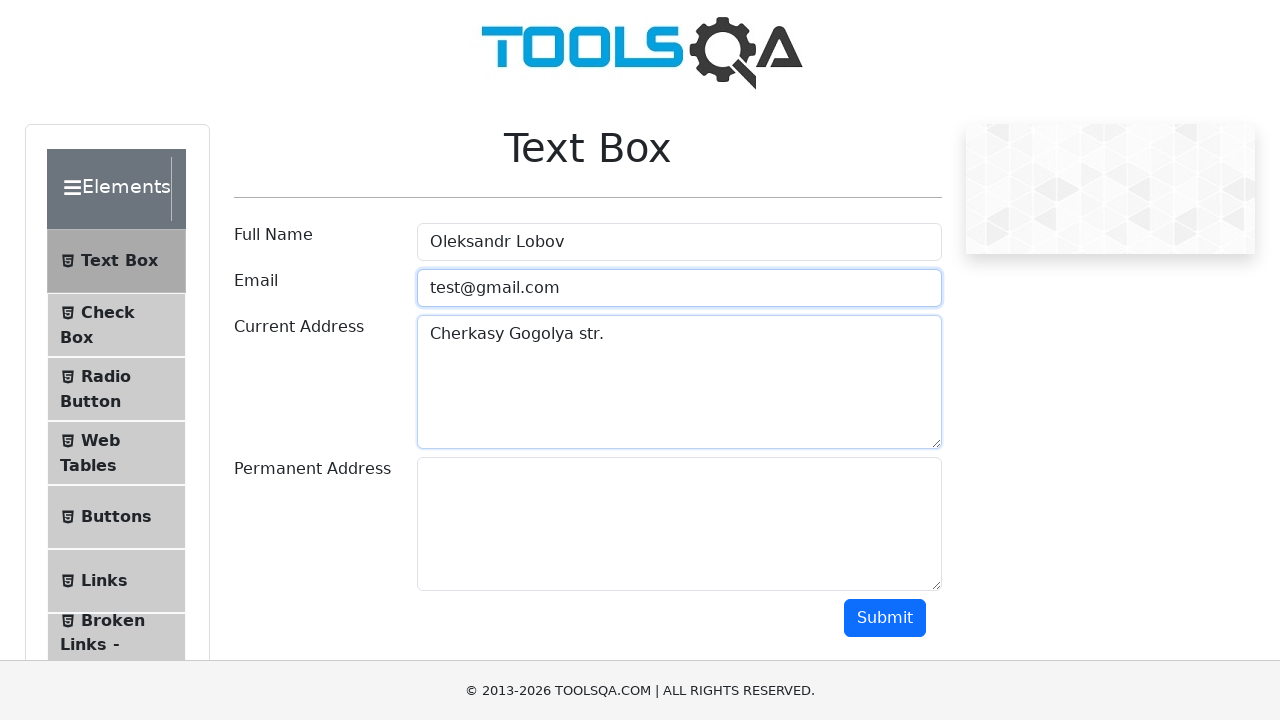

Filled permanent address field with 'Cherkasy Himka prov.' on textarea#permanentAddress
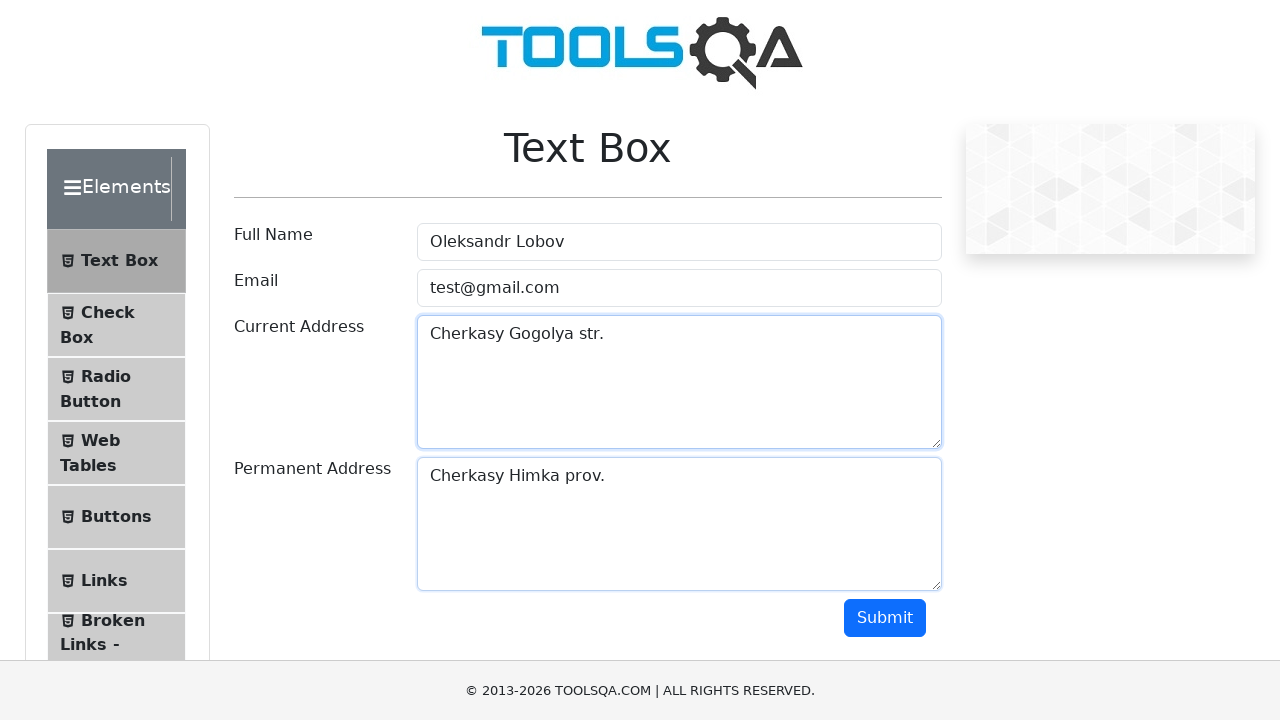

Scrolled down 500px to make submit button visible
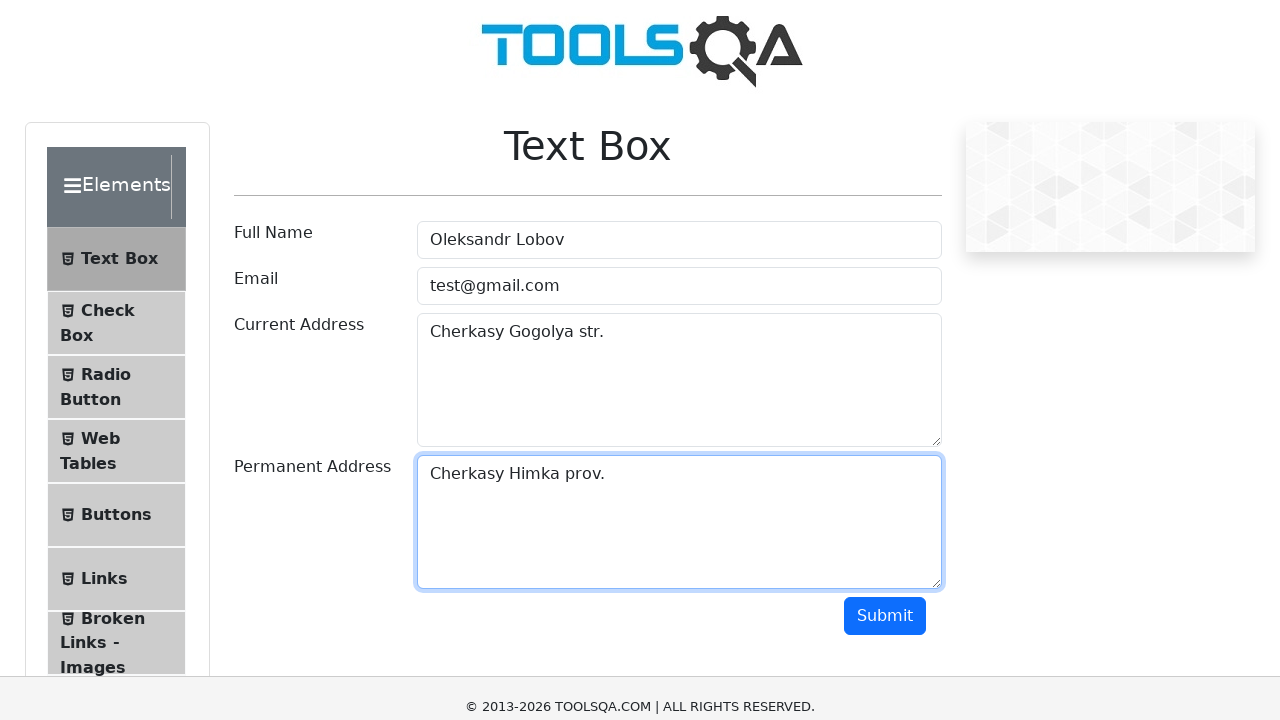

Clicked submit button to submit form at (885, 118) on button#submit
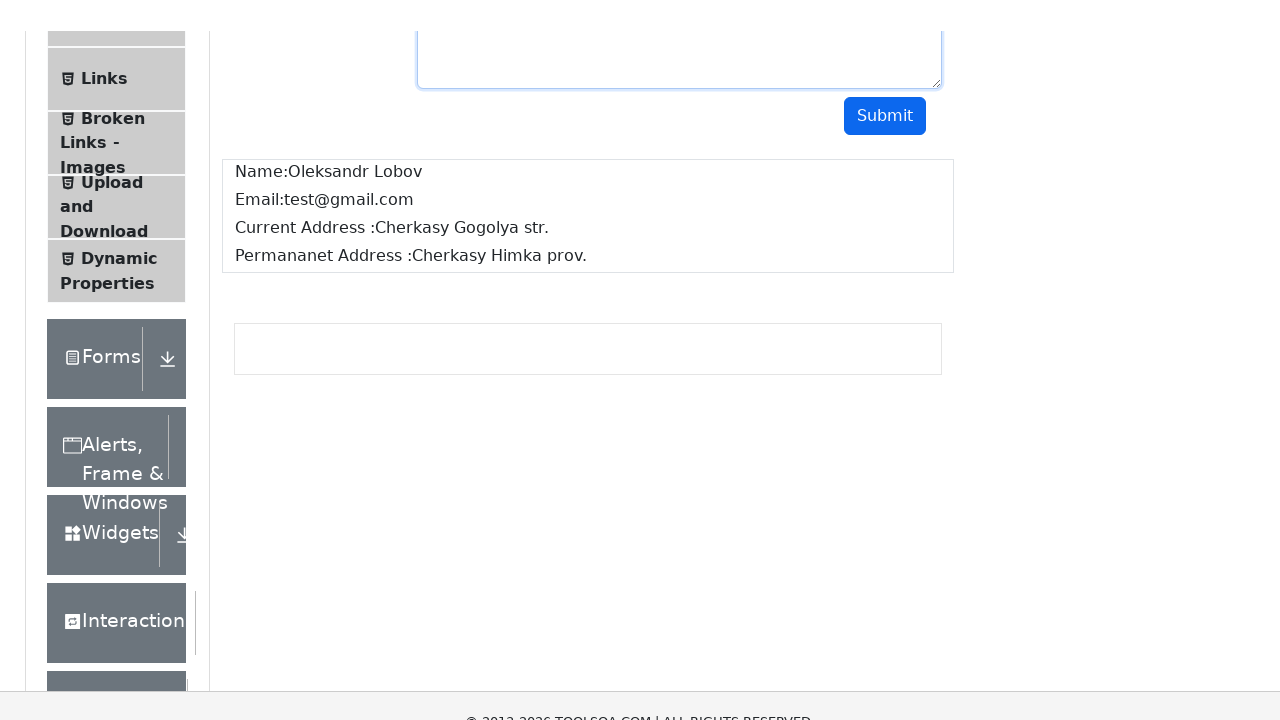

Name output section appeared
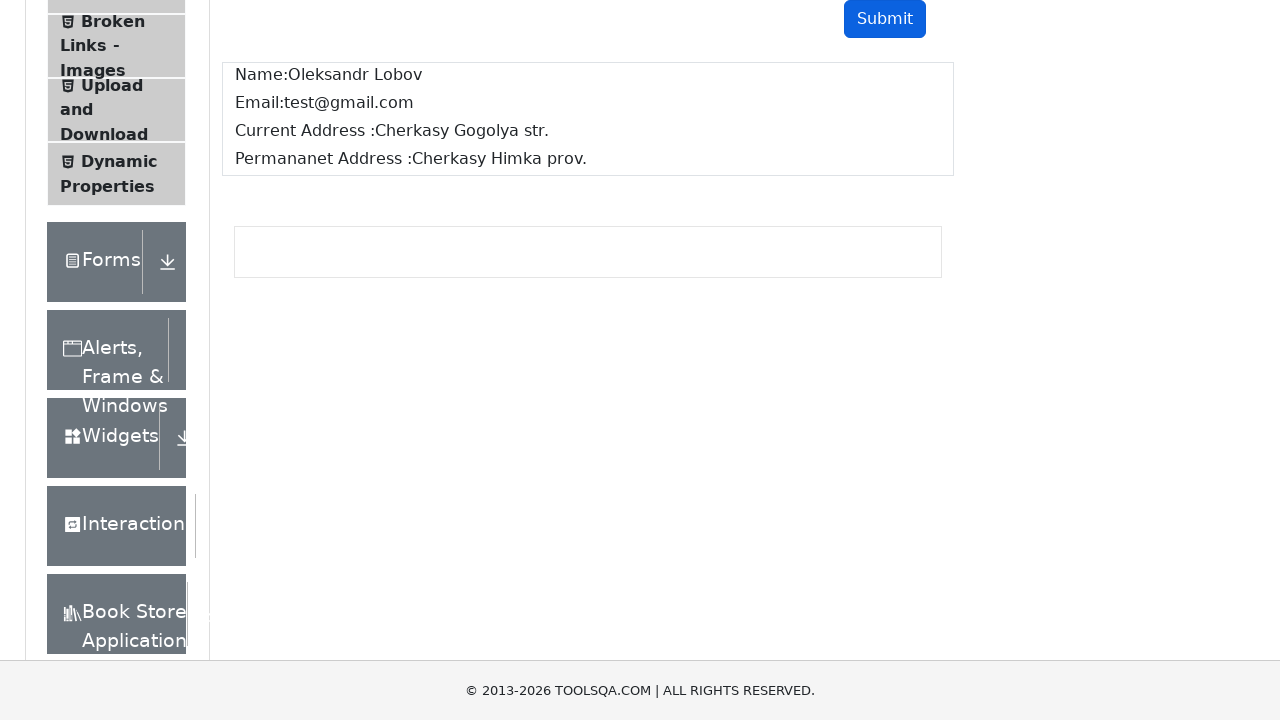

Email output section appeared
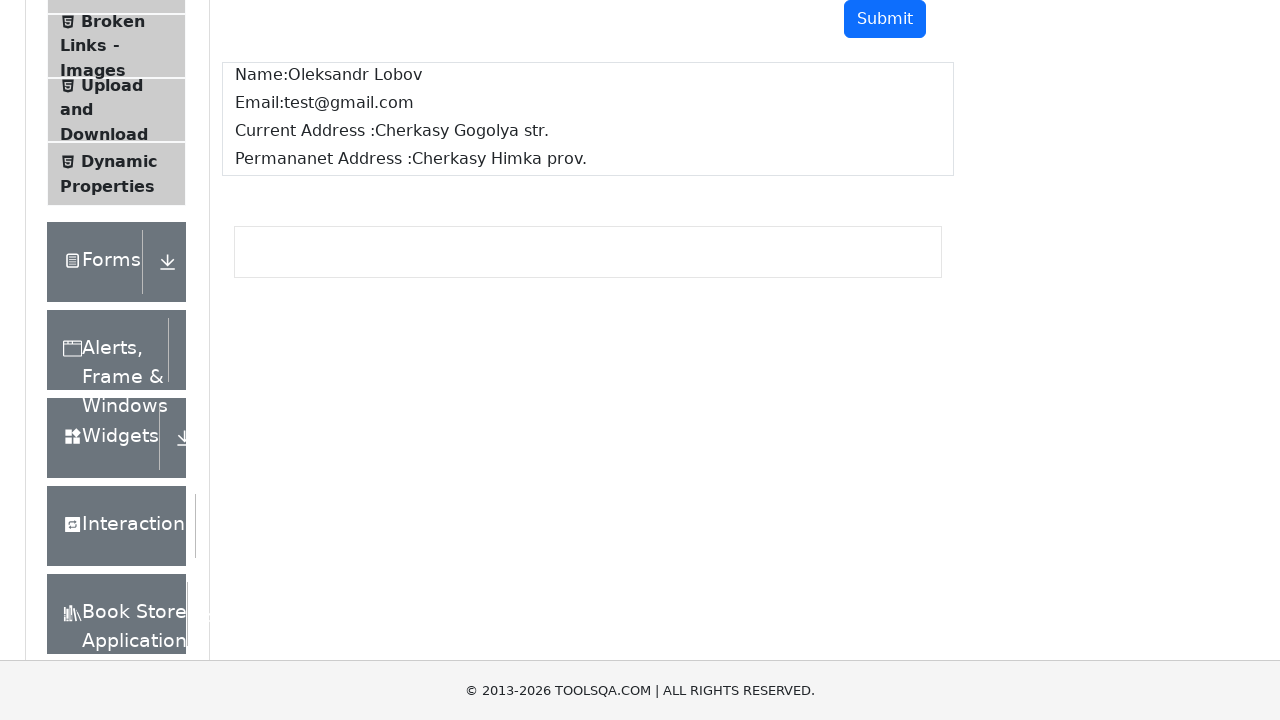

Current address output section appeared
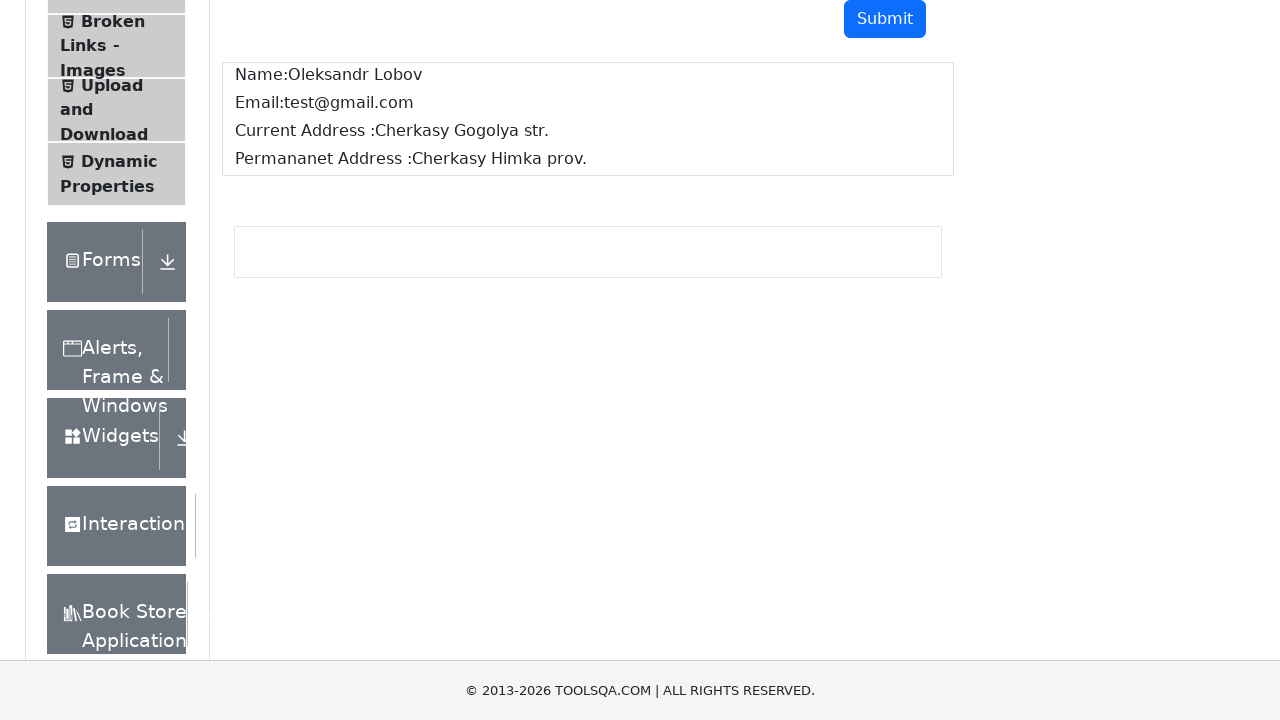

Permanent address output section appeared
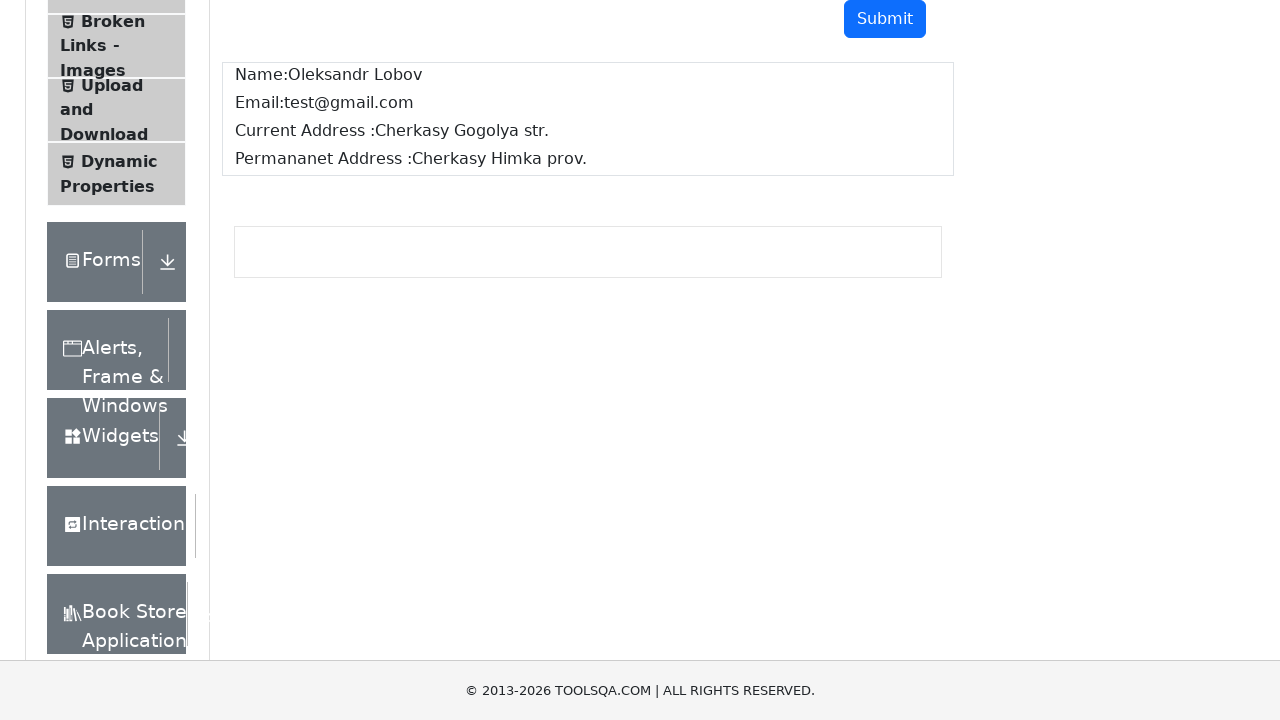

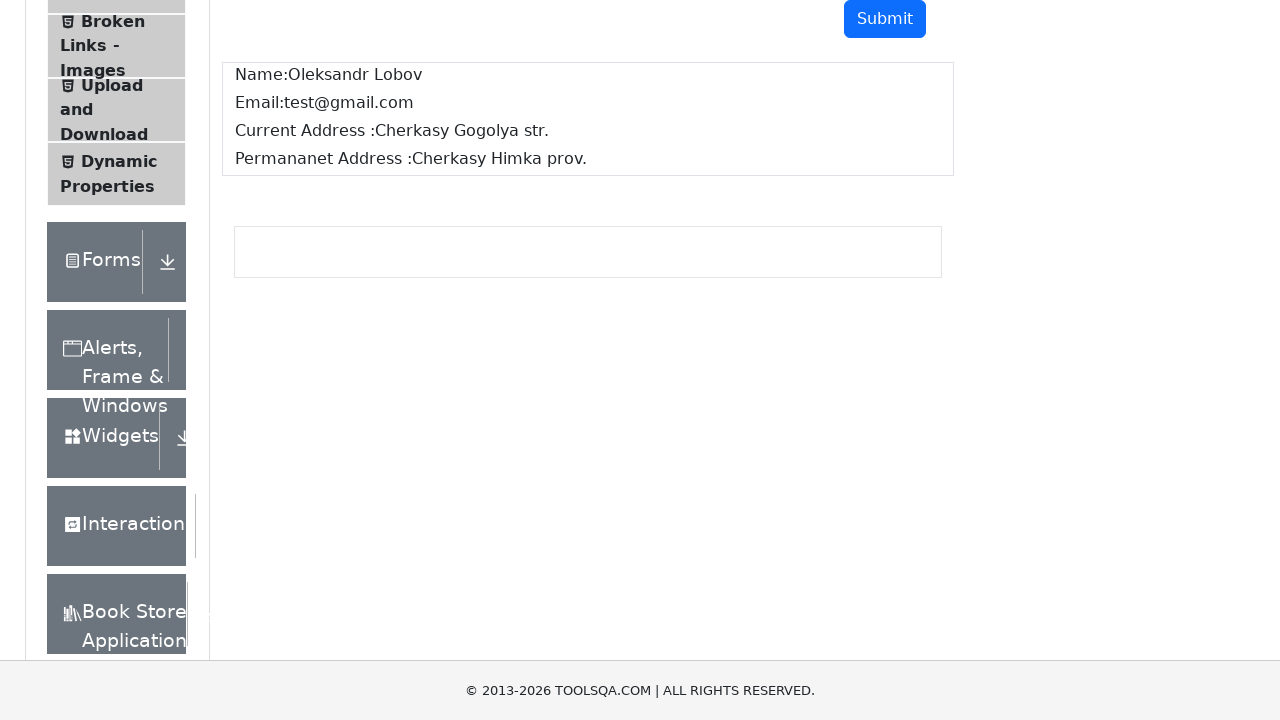